Tests AJAX functionality by clicking a button and waiting for dynamically loaded content to appear

Starting URL: http://uitestingplayground.com/ajax

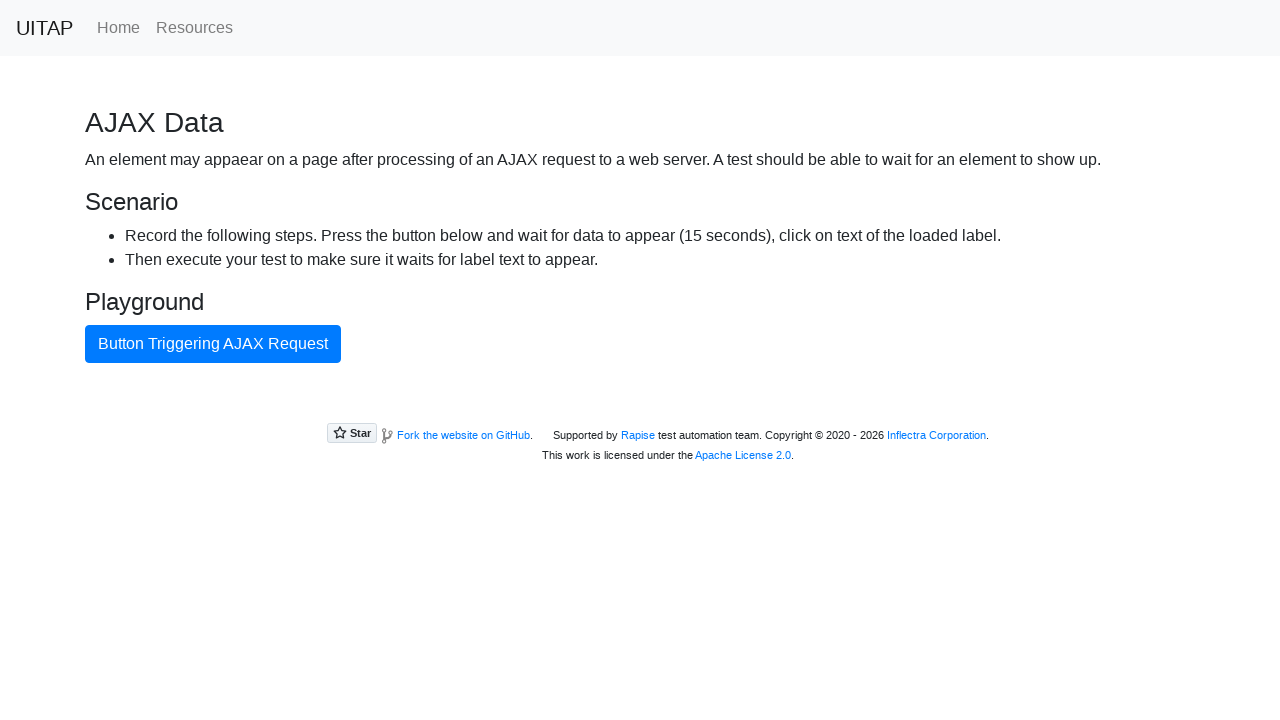

Clicked AJAX button to trigger the request at (213, 344) on #ajaxButton
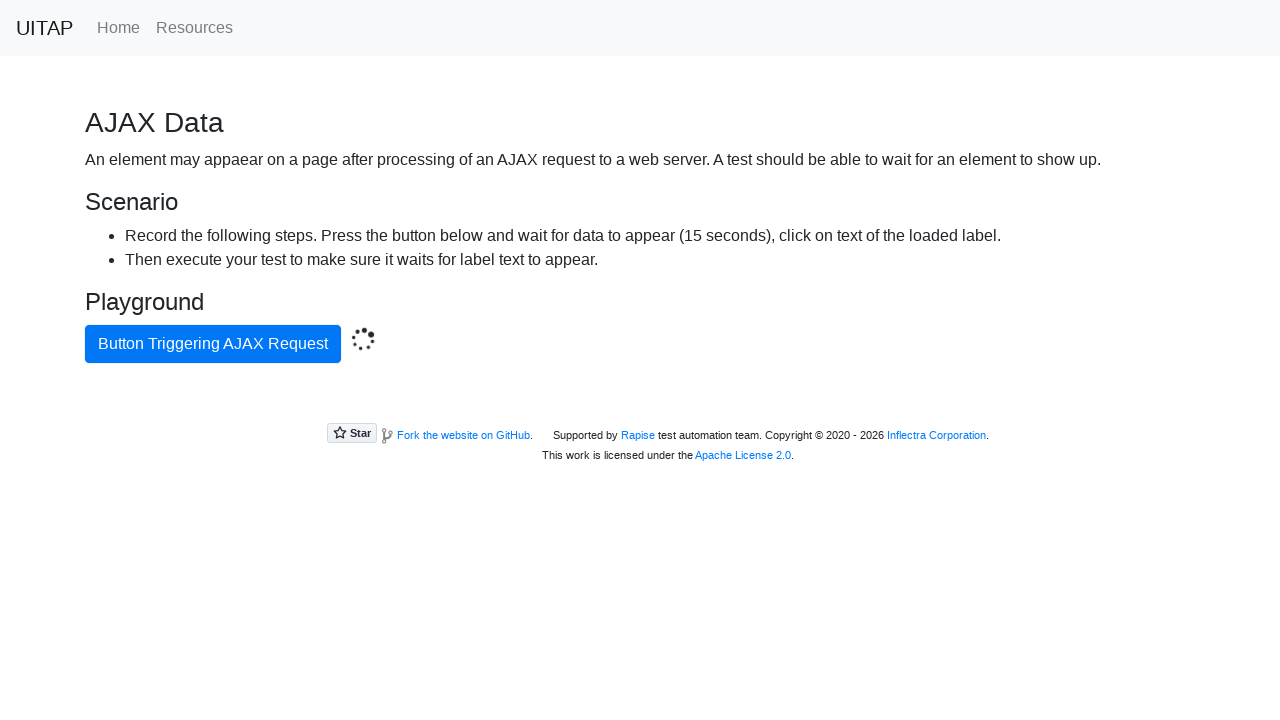

AJAX call completed and success message appeared
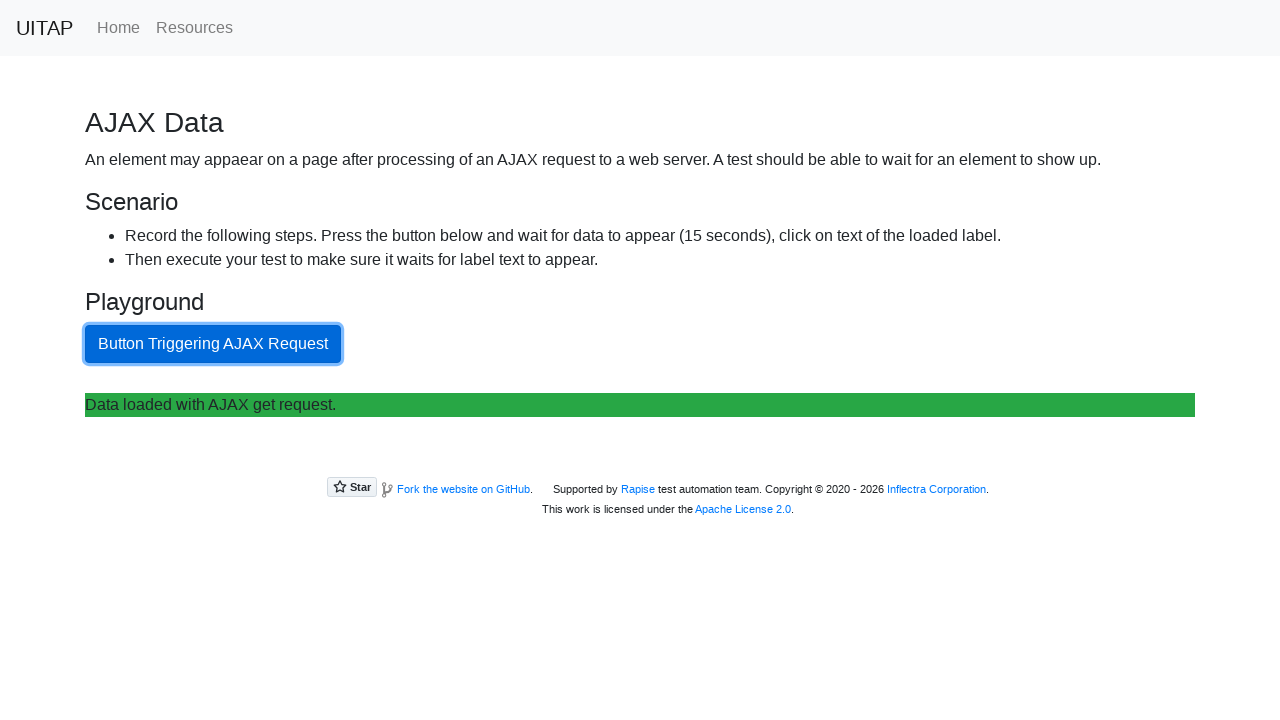

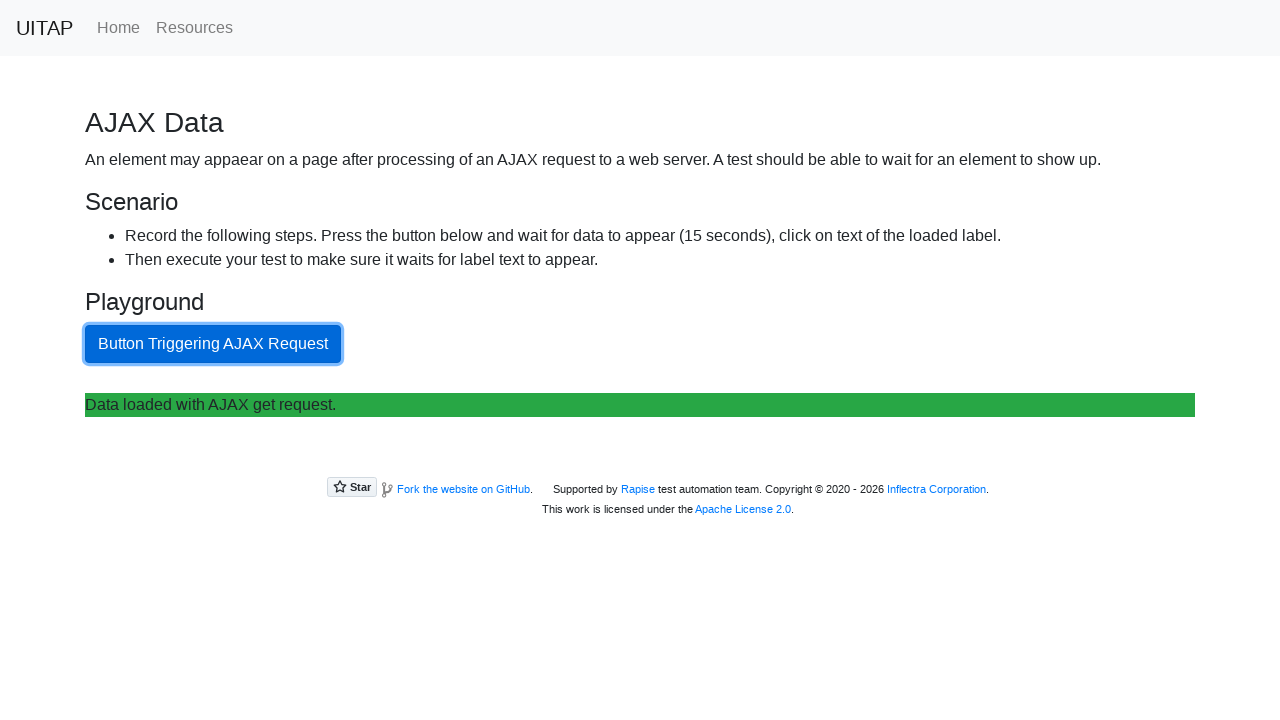